Tests dynamic content loading by clicking a button and waiting for welcome text to appear

Starting URL: https://syntaxprojects.com/dynamic-elements-loading.php

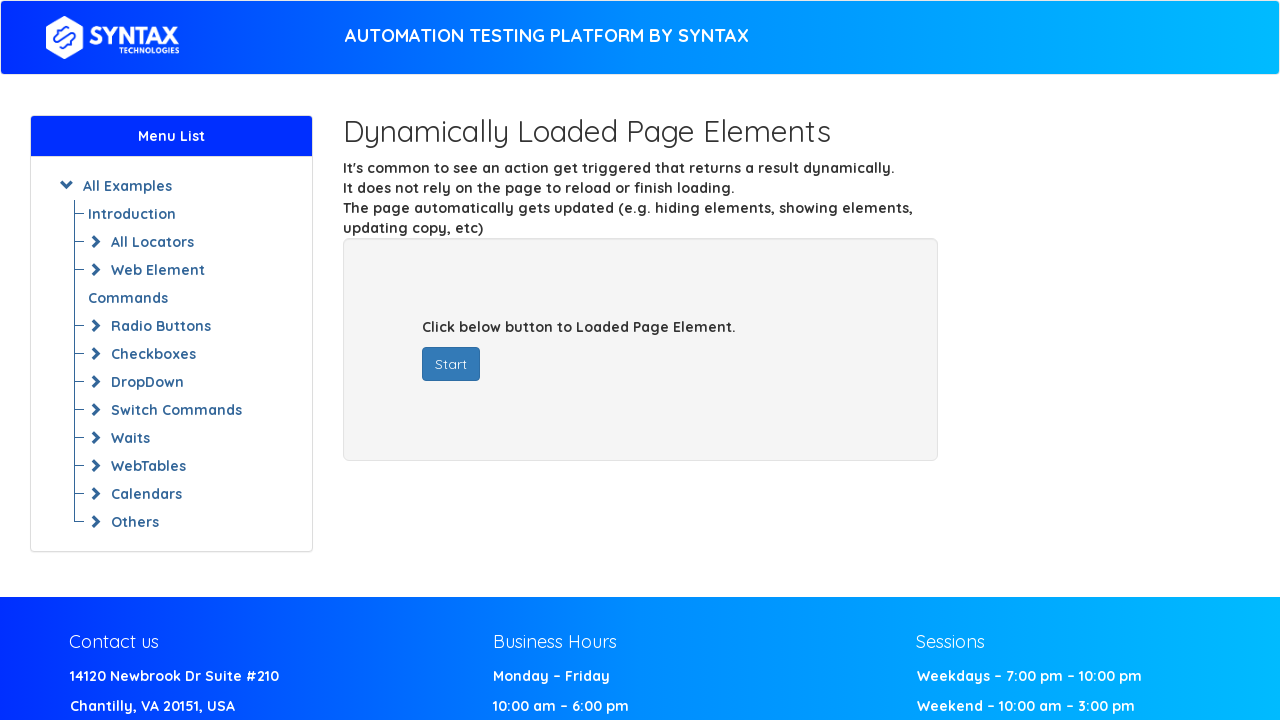

Clicked start button to trigger dynamic content loading at (451, 364) on #startButton
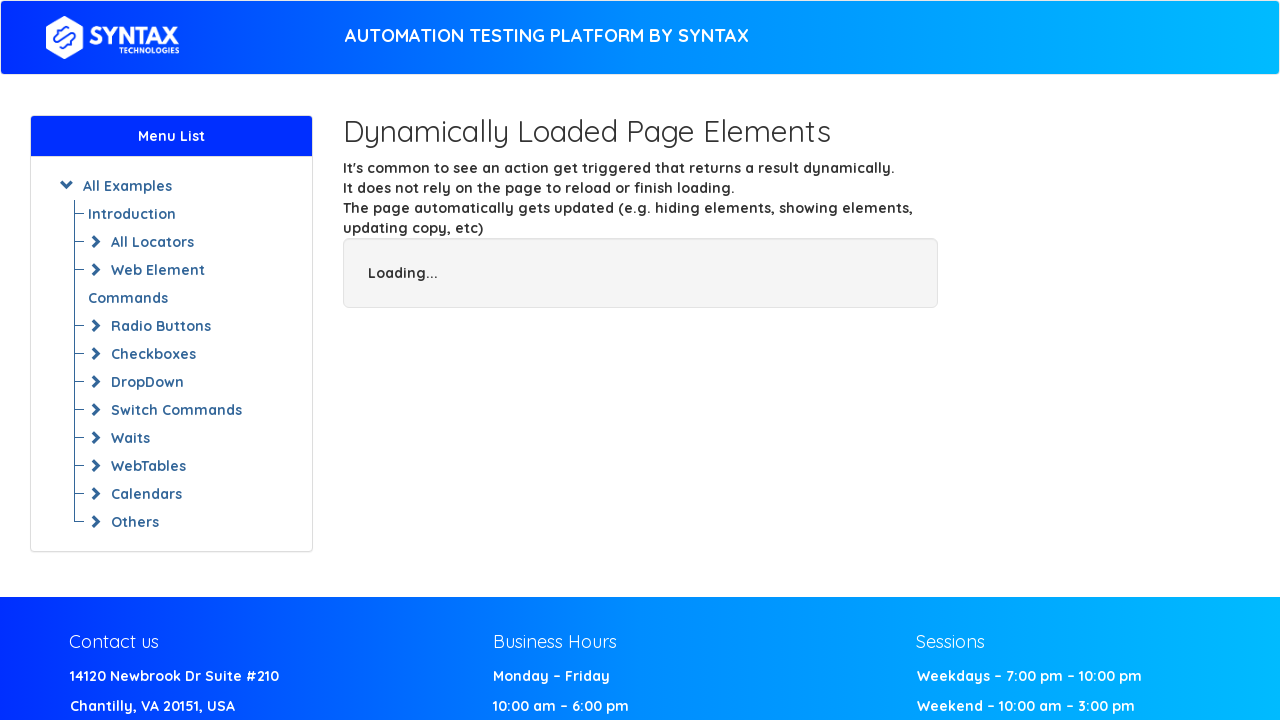

Waited for welcome text to appear
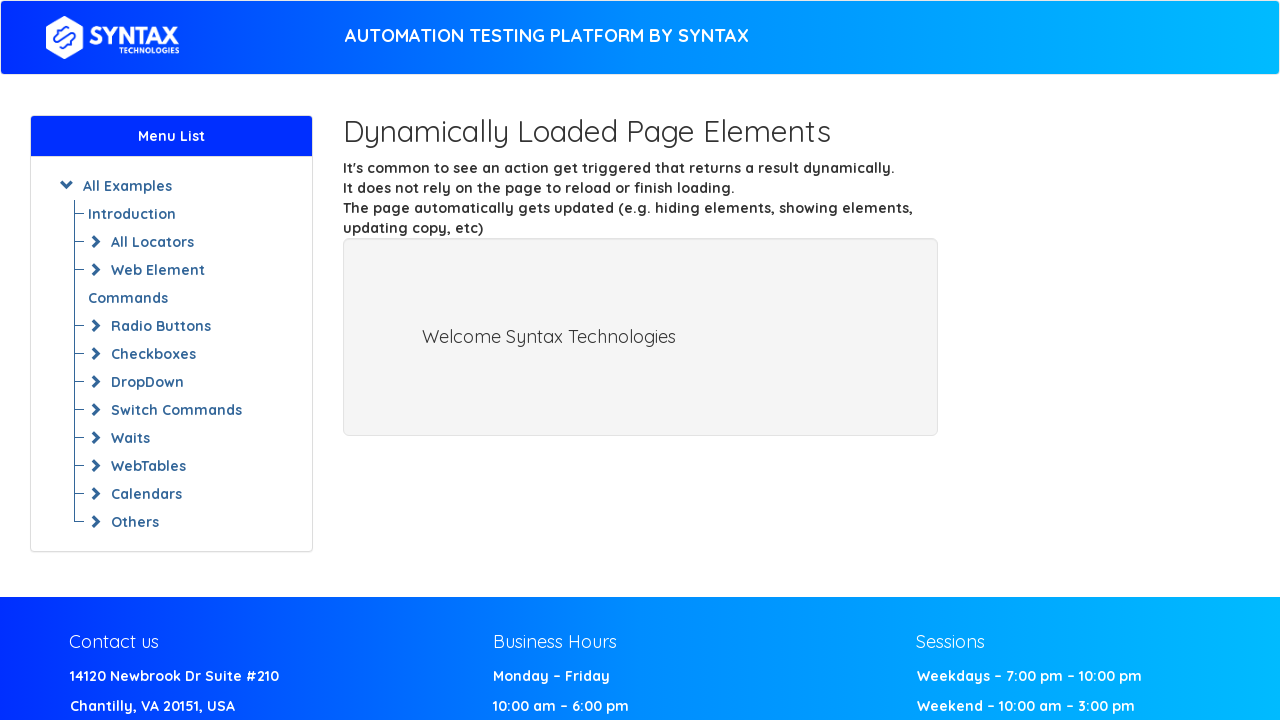

Retrieved welcome text content
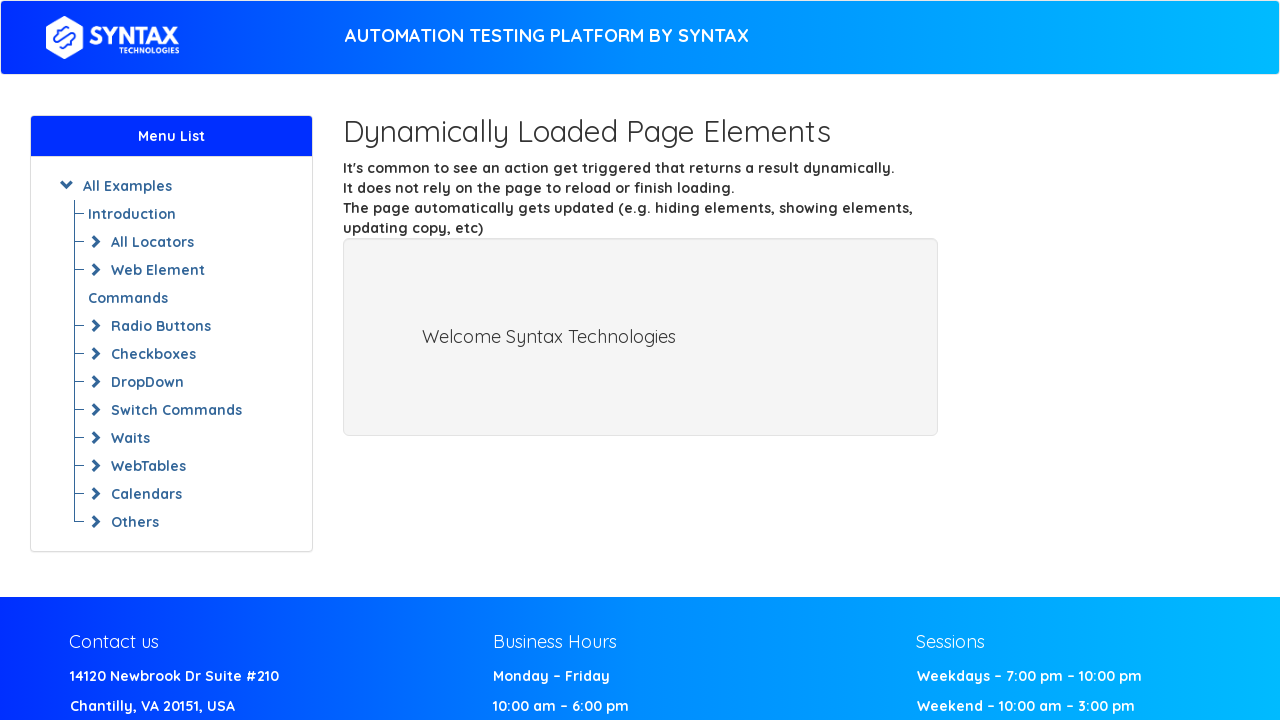

Printed welcome text to console
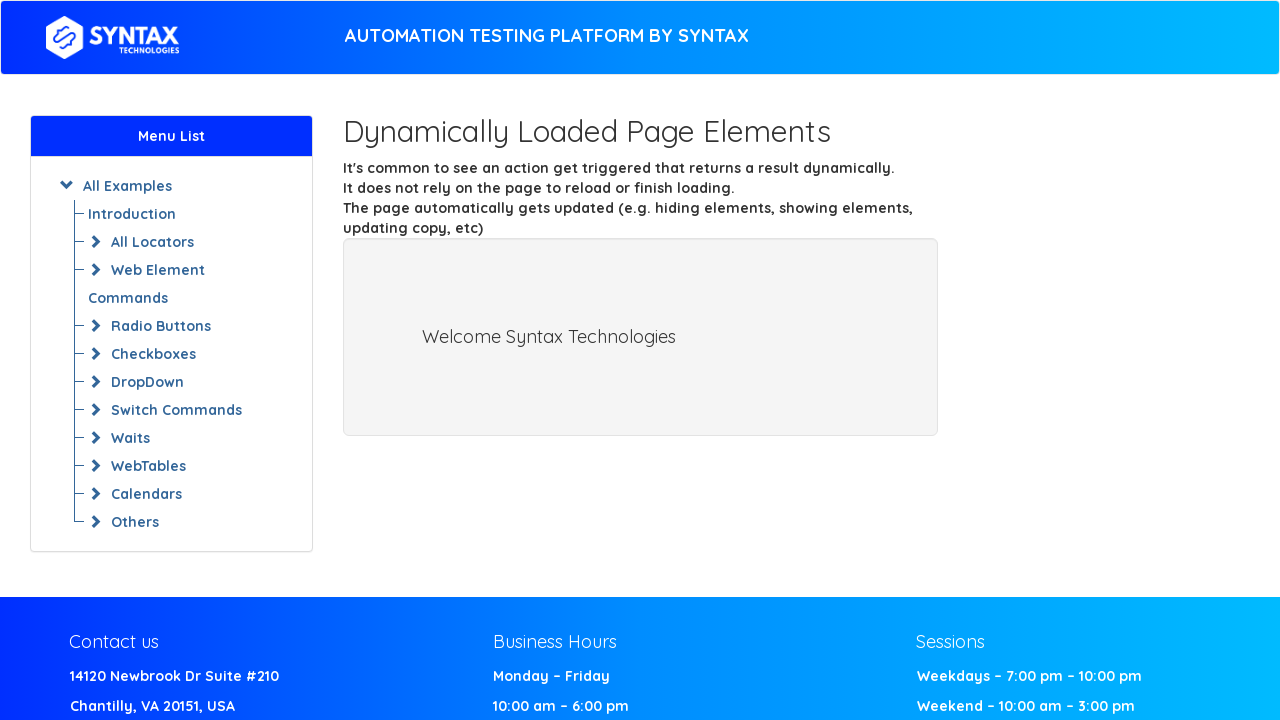

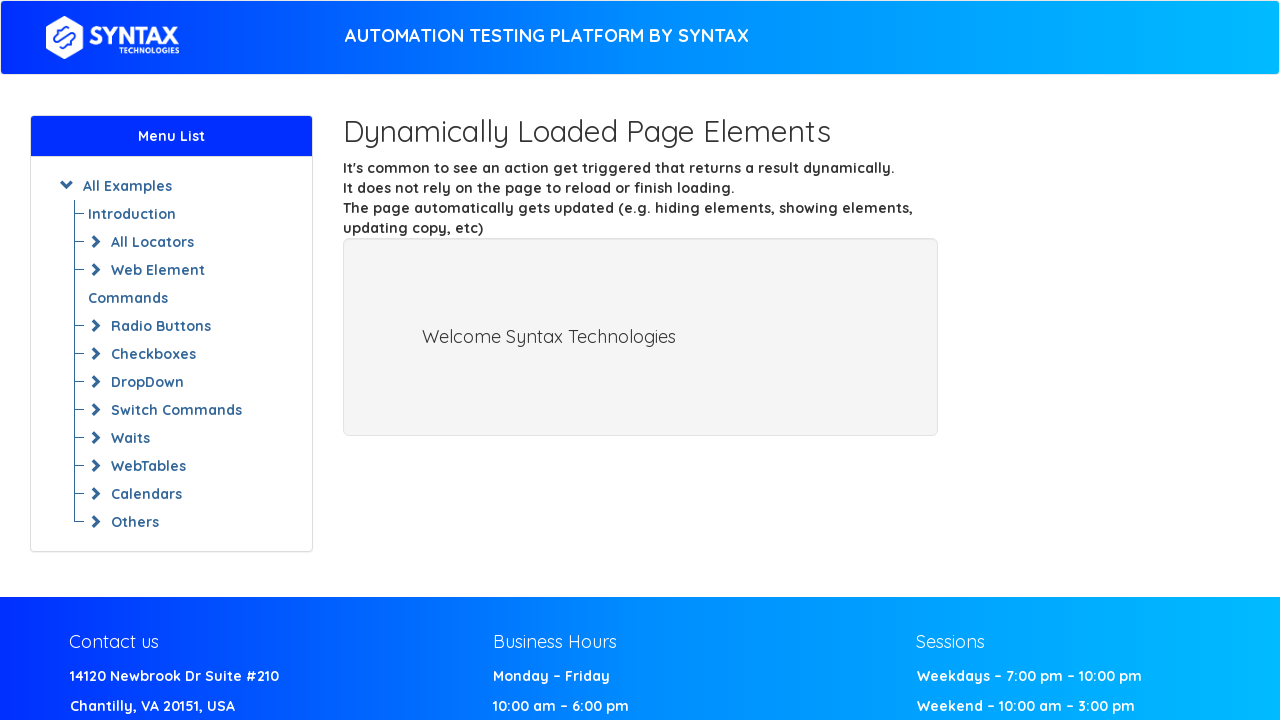